Tests single select dropdown by selecting different options using value, label, and index

Starting URL: https://www.lambdatest.com/selenium-playground/select-dropdown-demo

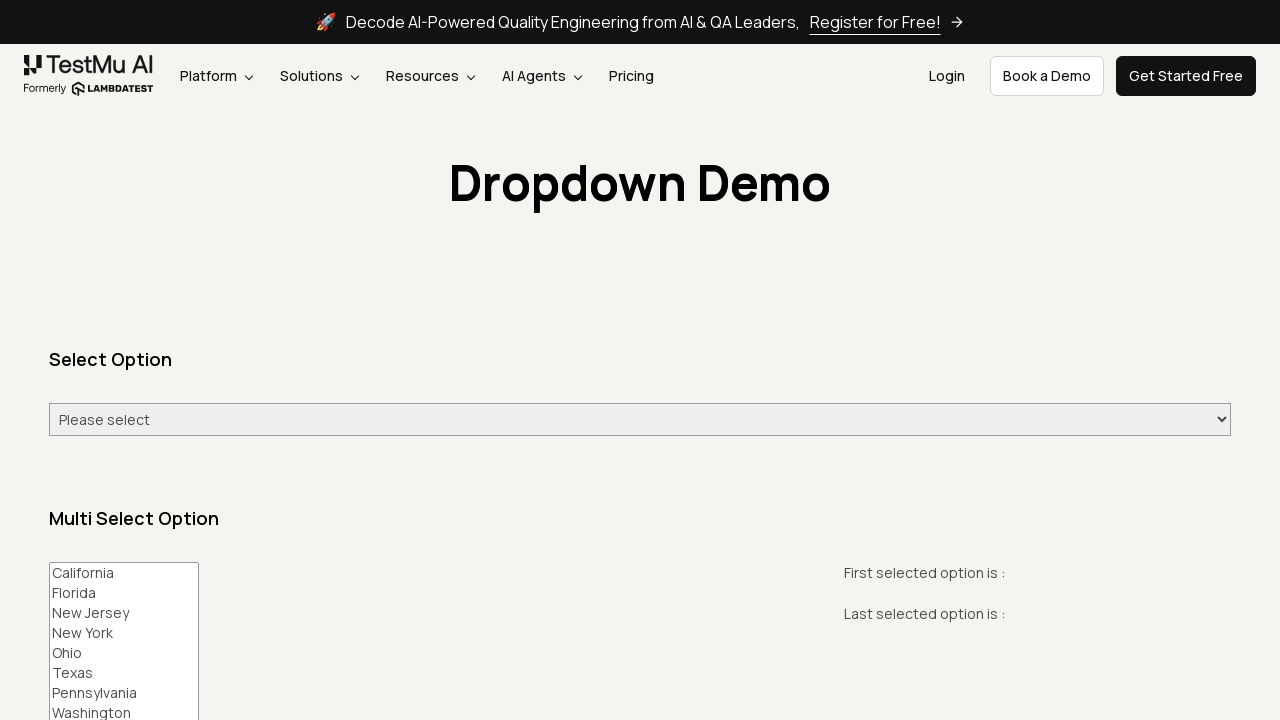

Navigated to select dropdown demo page
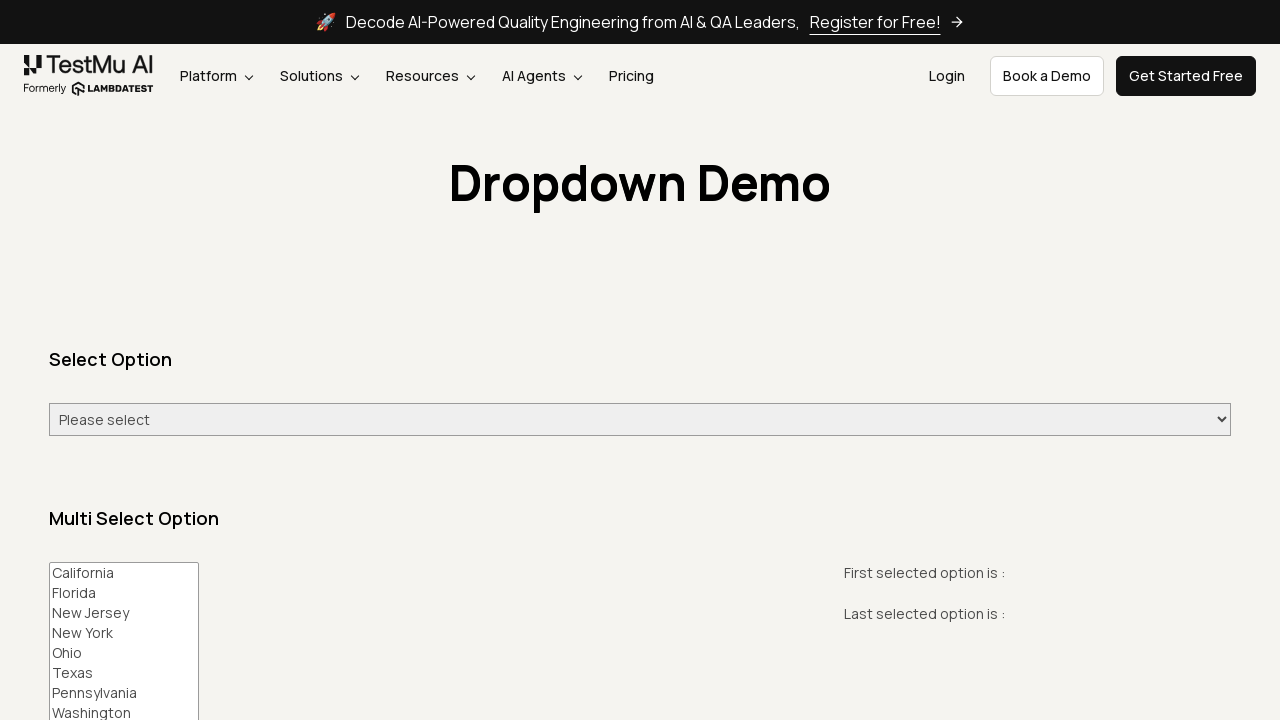

Selected dropdown option by value 'Tuesday' on #select-demo
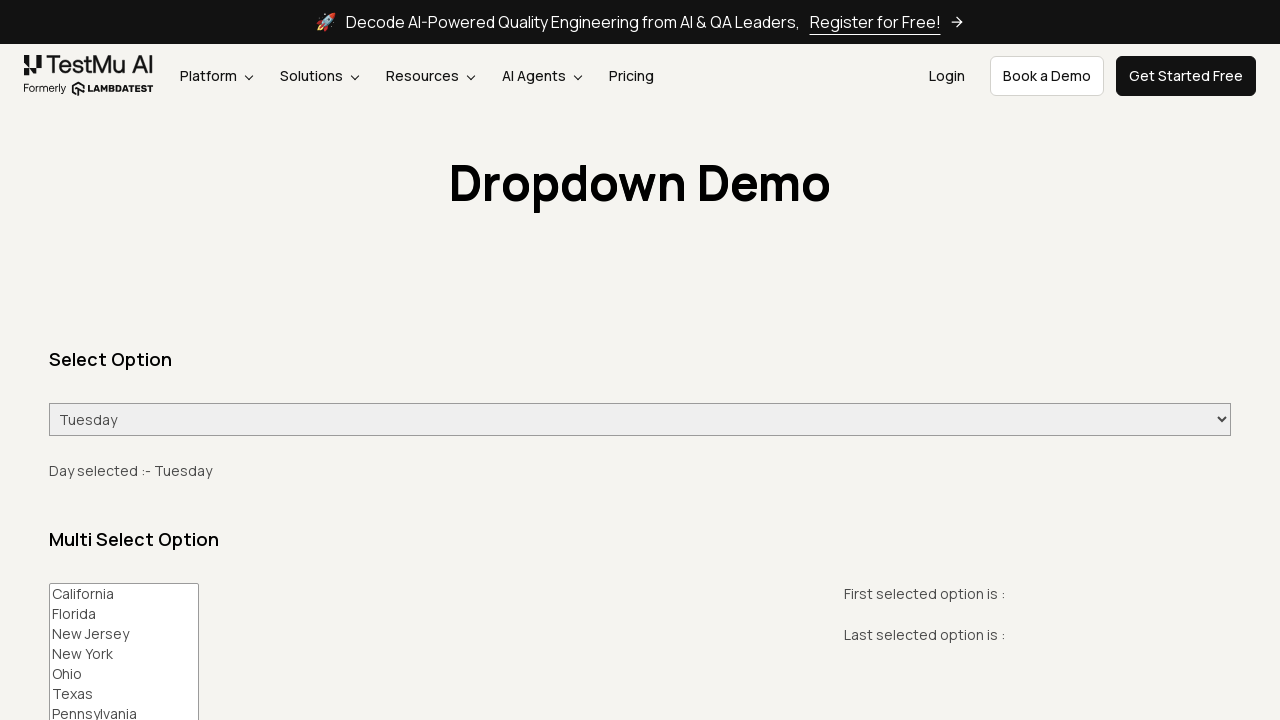

Selected dropdown option by label 'Wednesday' on #select-demo
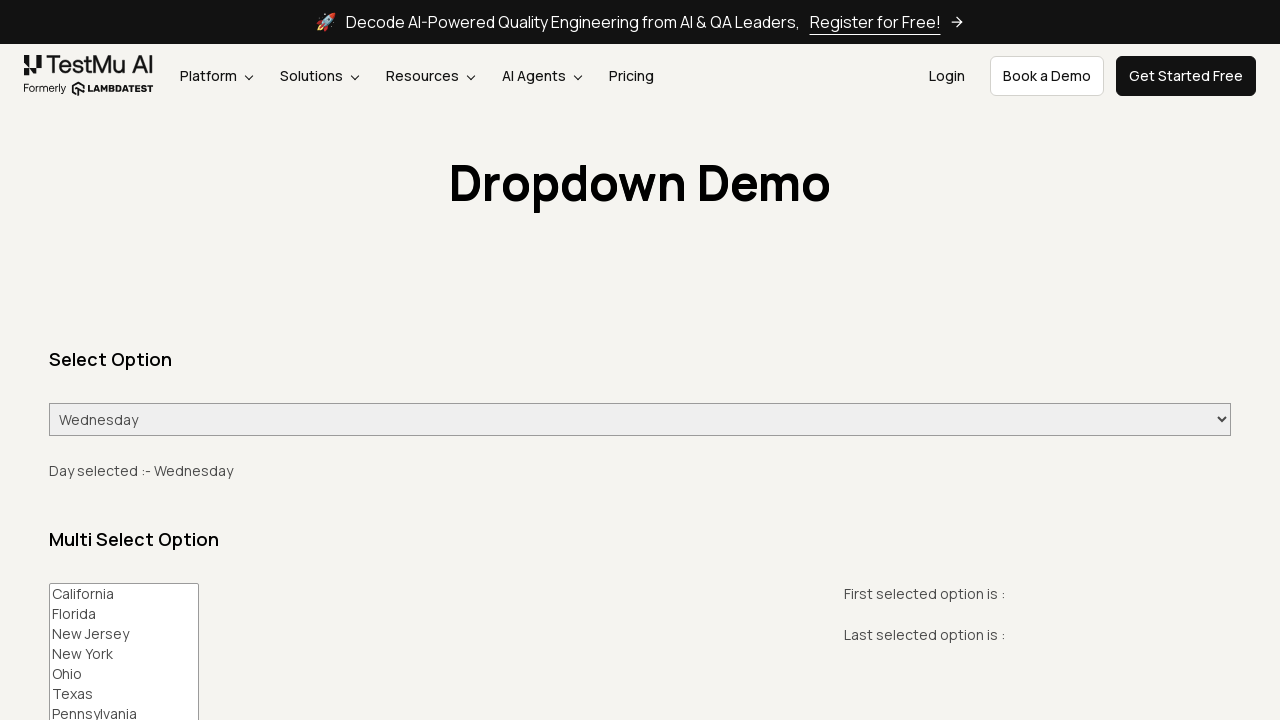

Selected dropdown option by index 1 on #select-demo
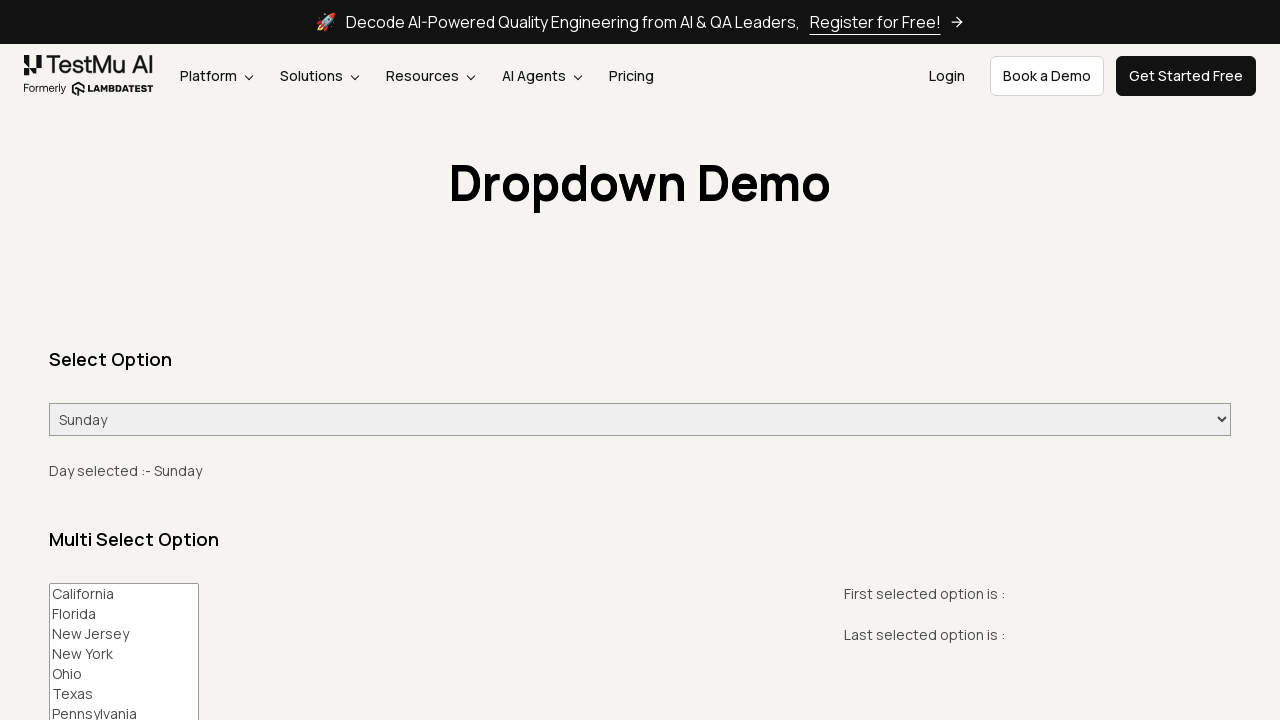

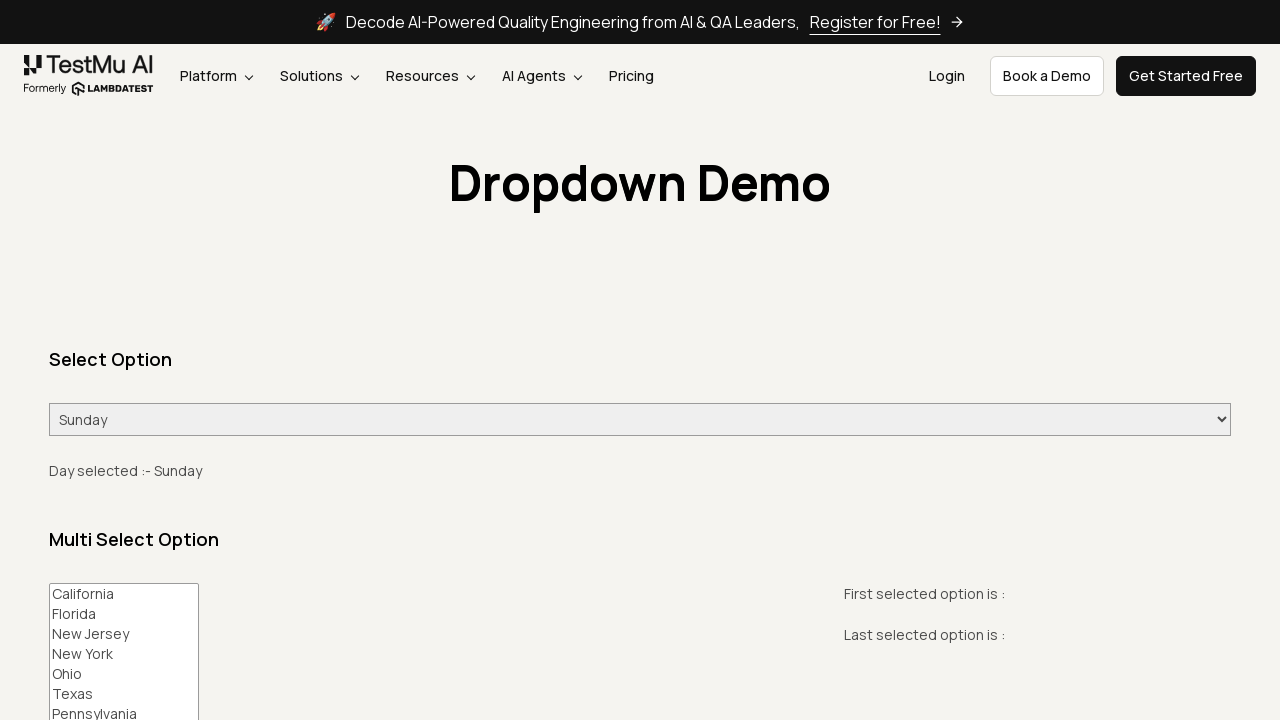